Tests selecting a value from a country dropdown on the OrangeHRM trial signup form by iterating through options and clicking on "India"

Starting URL: https://www.orangehrm.com/orangehrm-30-day-trial/

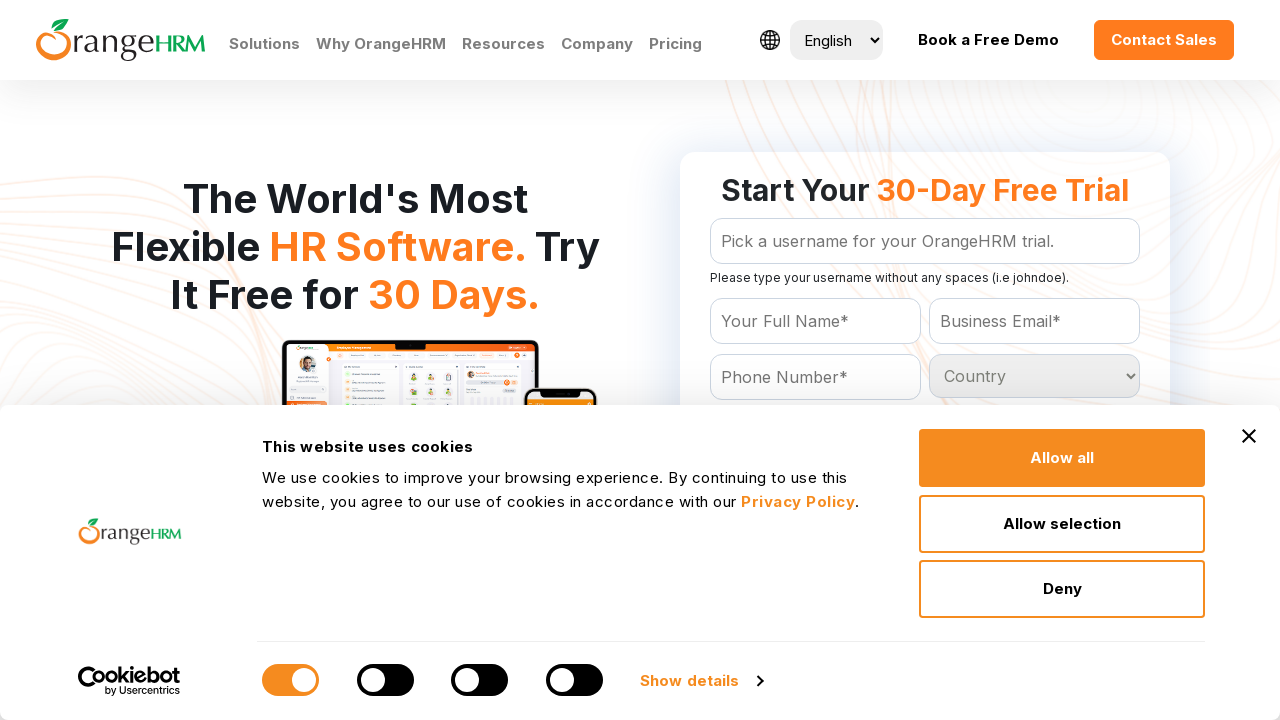

Country dropdown selector is visible
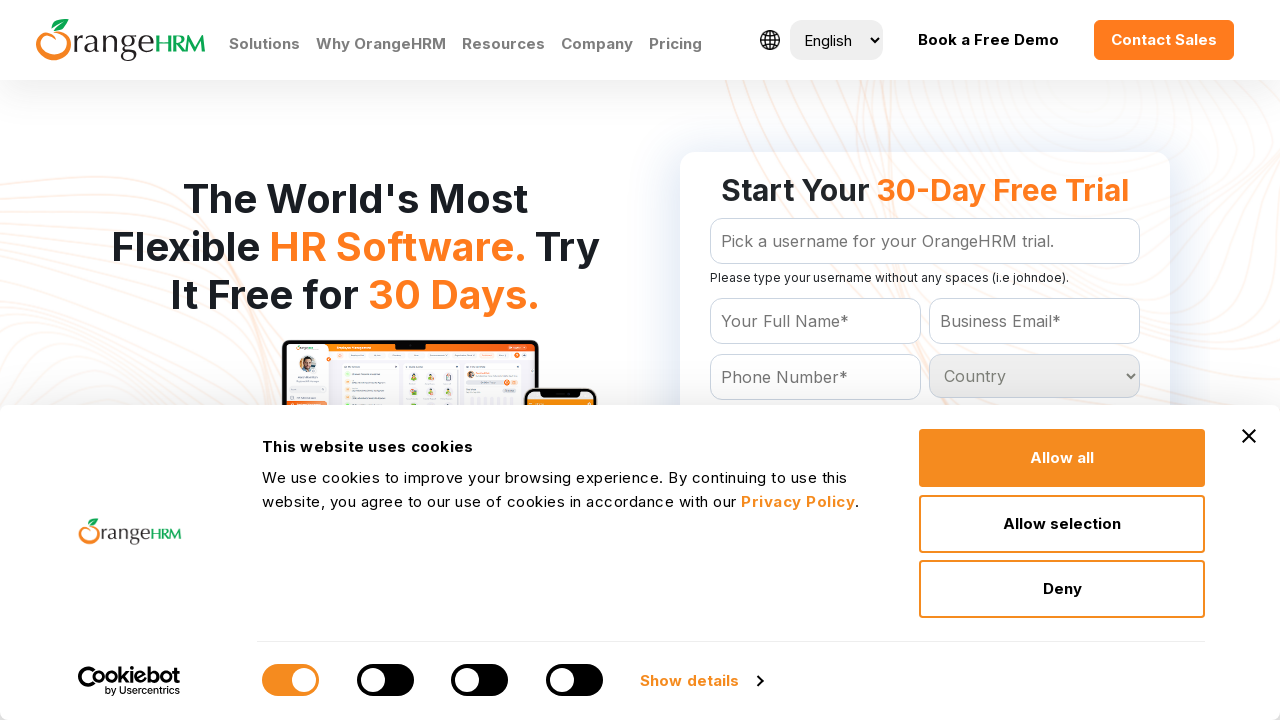

Clicked on country dropdown to open it at (1035, 376) on #Form_getForm_Country
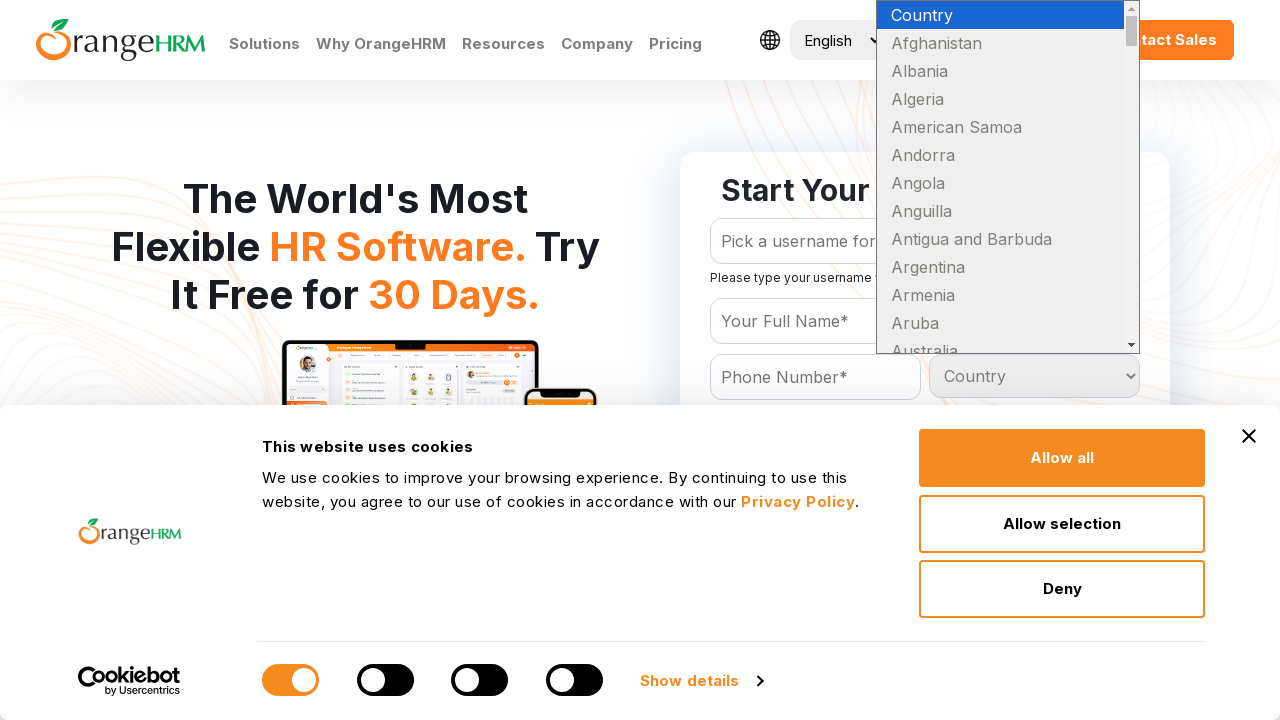

Selected 'India' from the country dropdown on #Form_getForm_Country
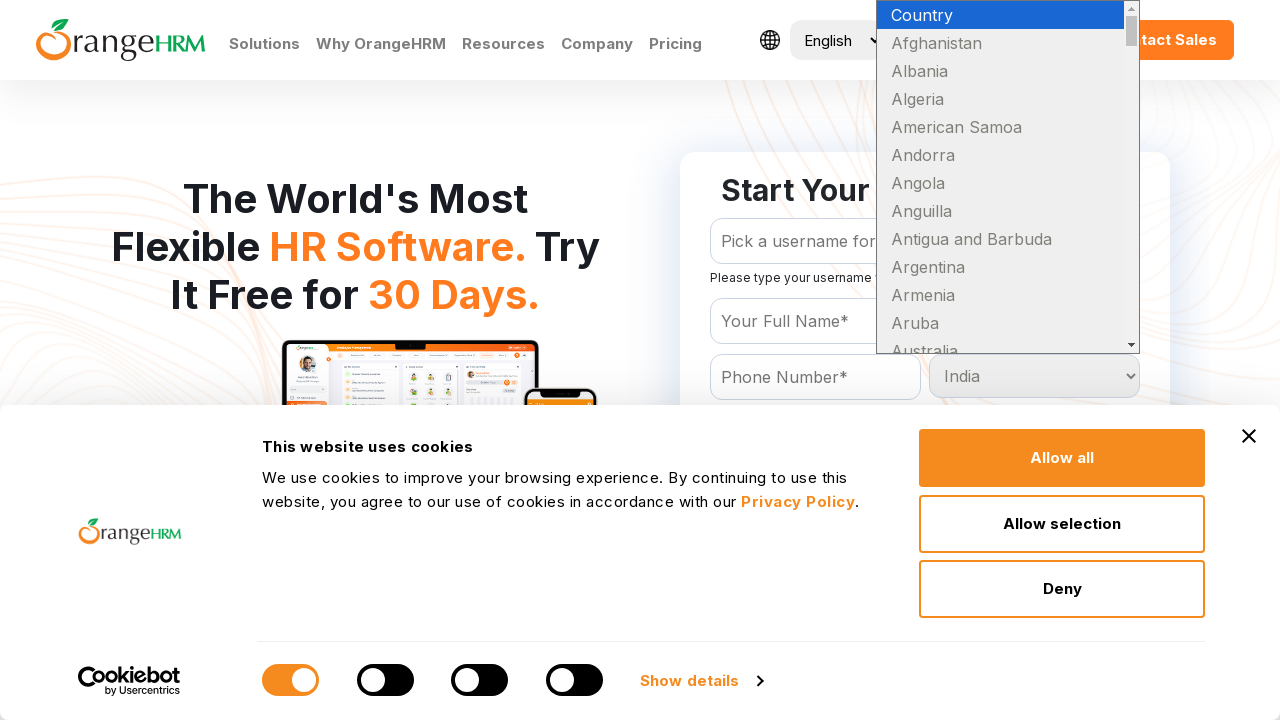

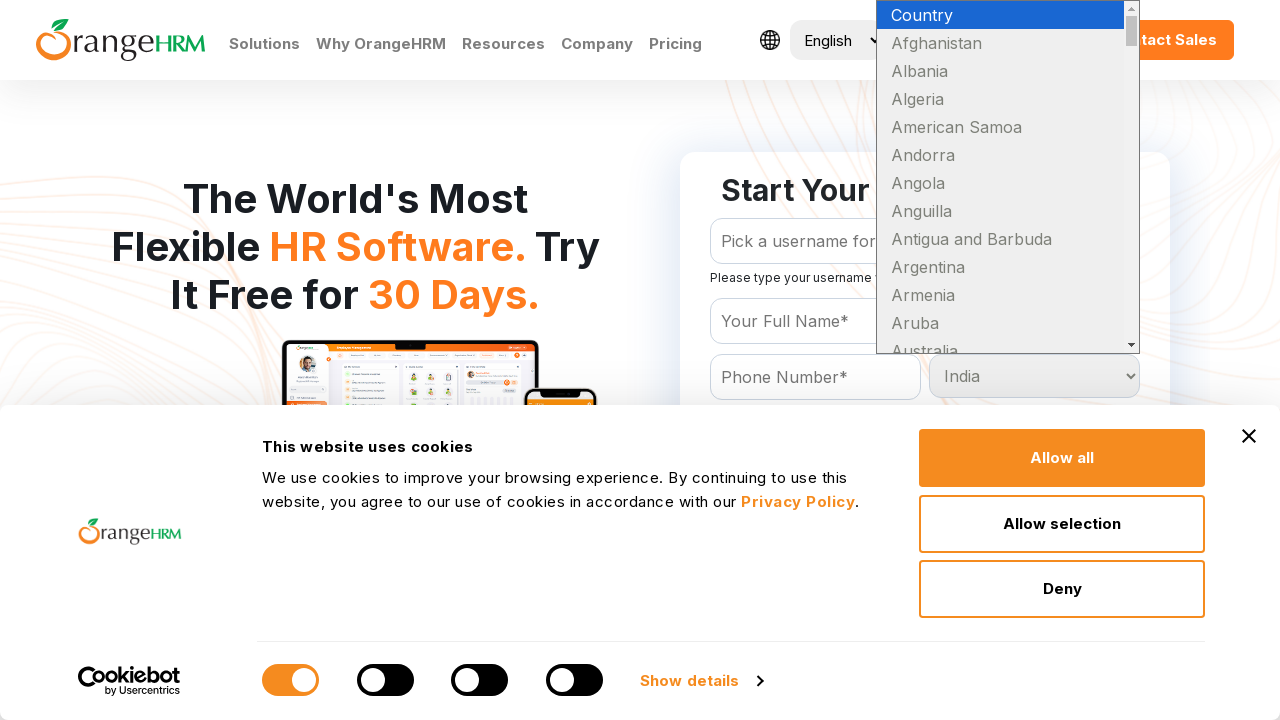